Tests deleting a single task by hovering over it and clicking the destroy button

Starting URL: https://todomvc.com/examples/typescript-react/#/

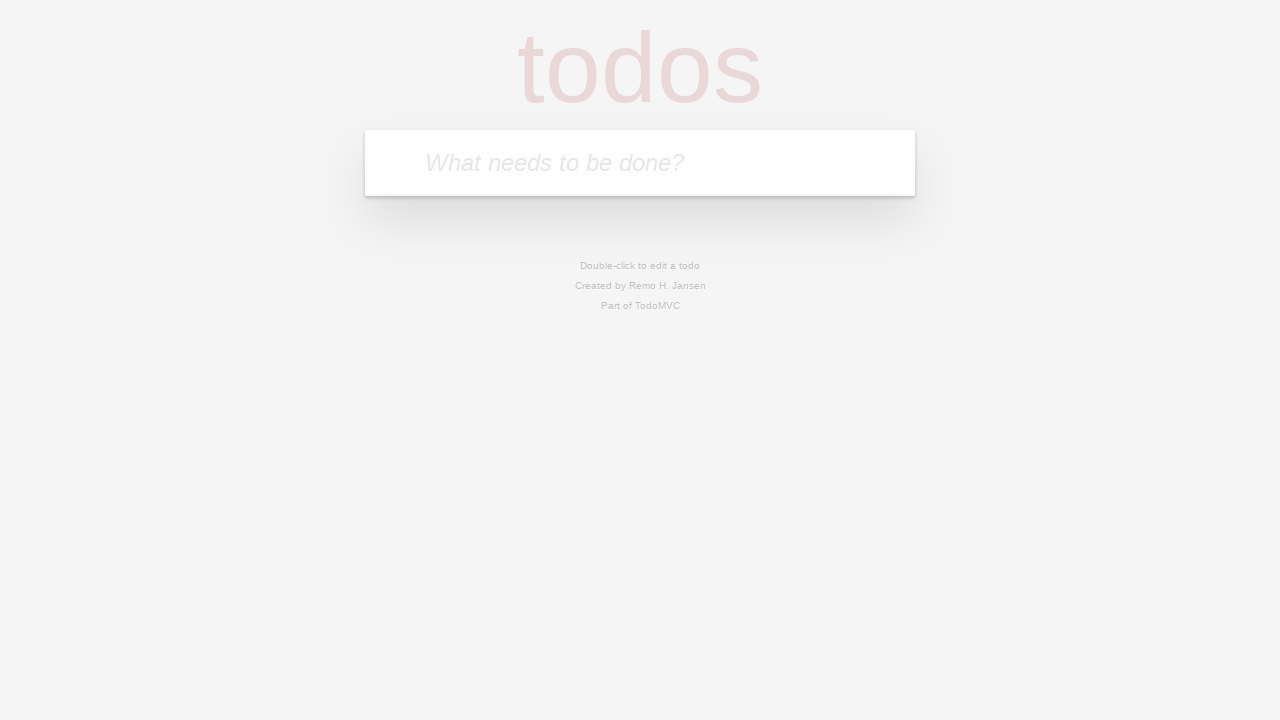

Filled task input field with 'Task to delete' on input[placeholder='What needs to be done?']
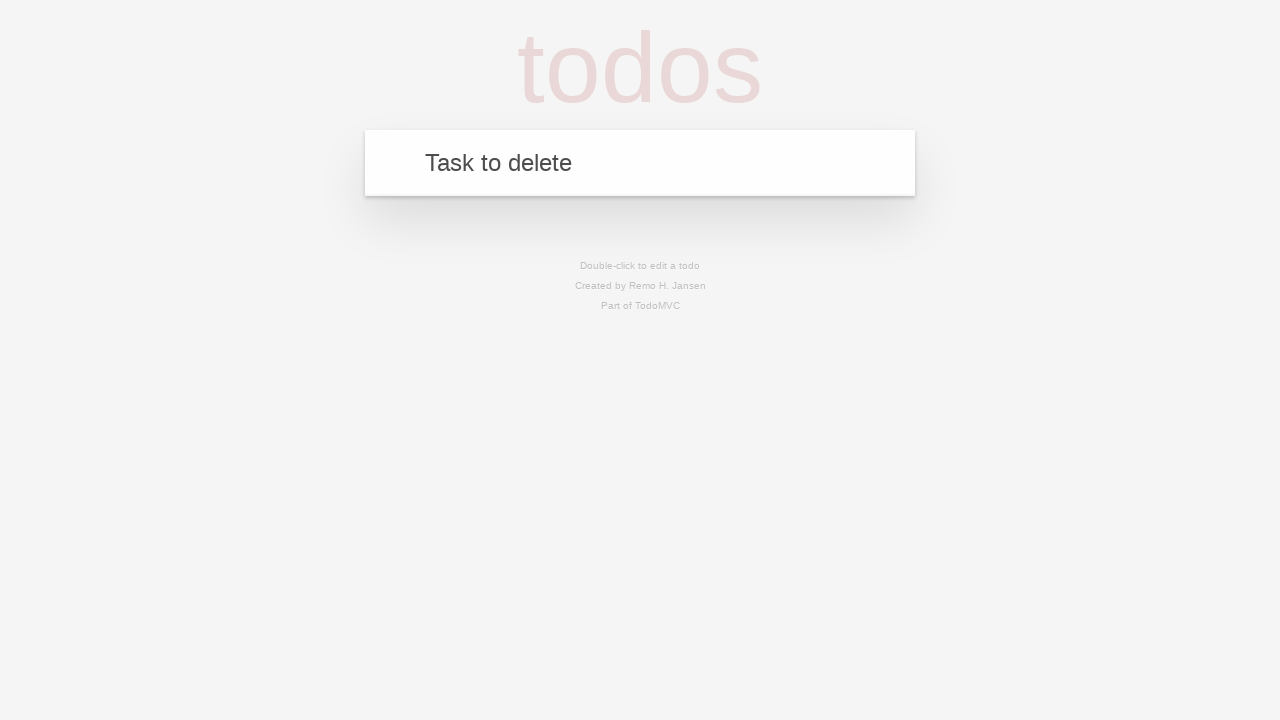

Pressed Enter to add the task on input[placeholder='What needs to be done?']
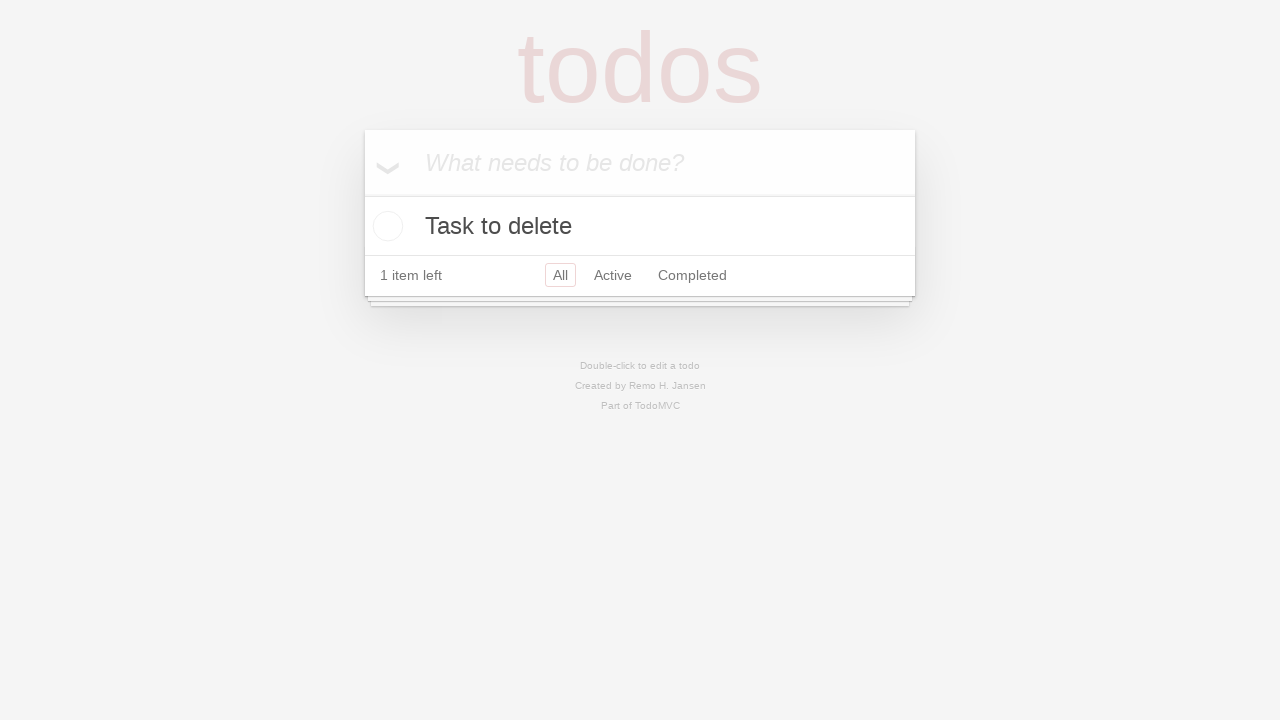

Hovered over task to reveal delete button at (640, 226) on text=Task to delete
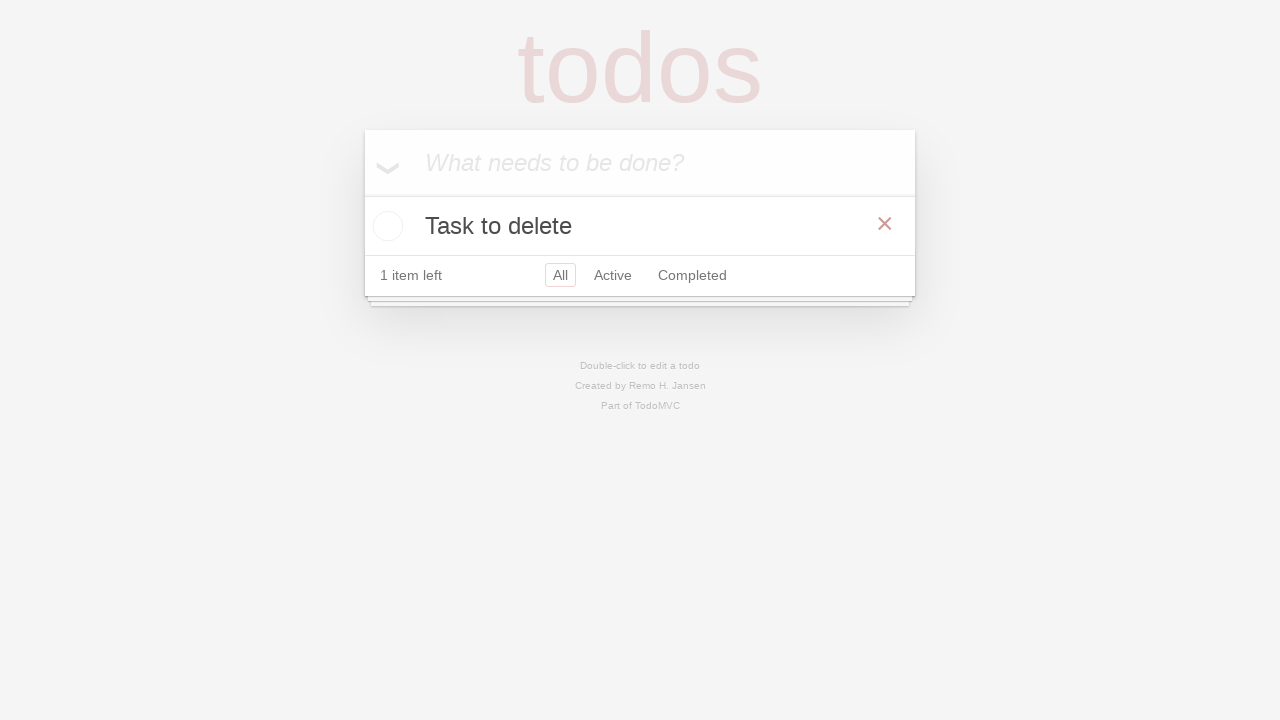

Clicked the destroy button to delete the task at (885, 224) on .destroy
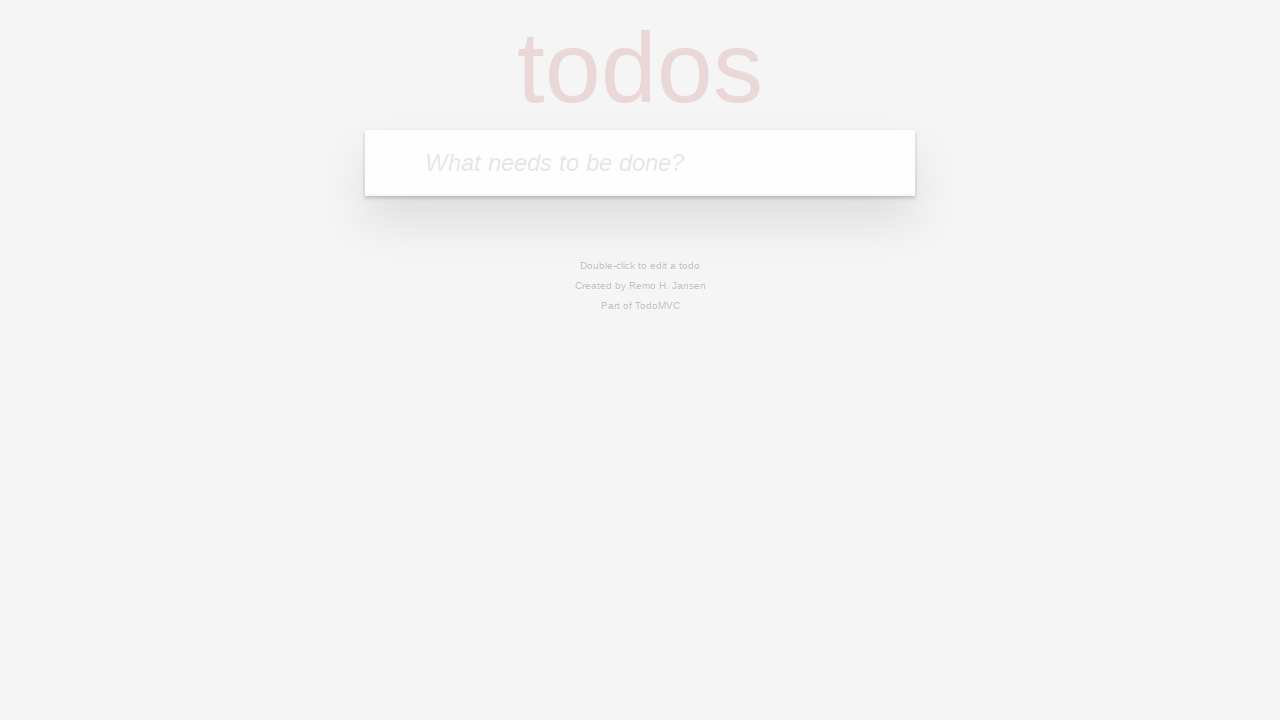

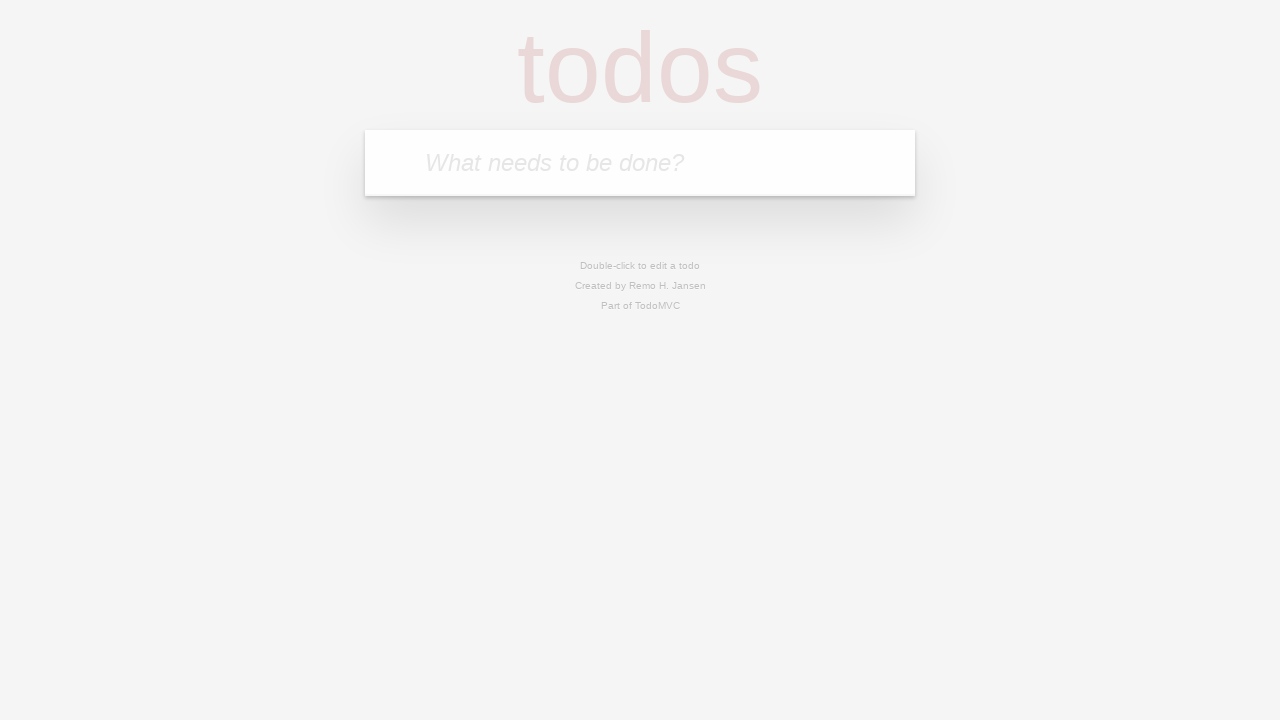